Tests a jQuery dropdown combo tree widget by clicking on the input box and selecting a specific choice from the dropdown options

Starting URL: https://jqueryscript.net/demo/Drop-Down-Combo-Tree/

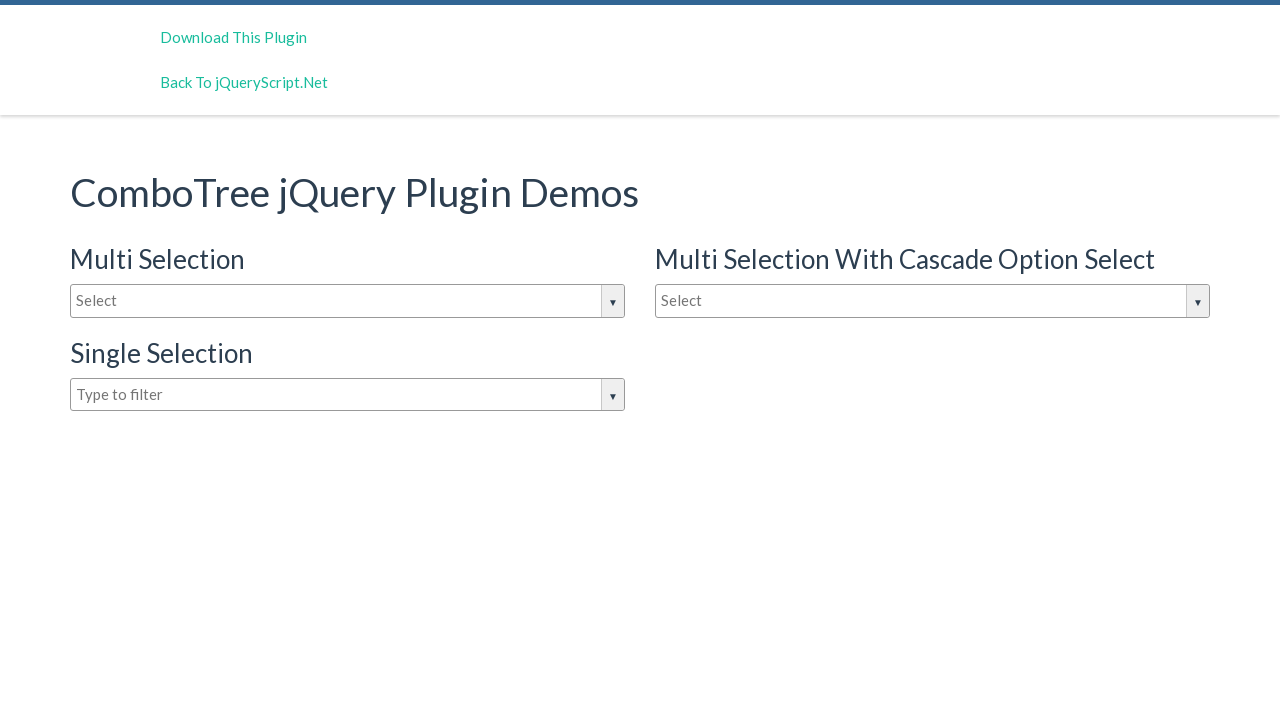

Clicked on dropdown input box to open jQuery dropdown at (348, 301) on #justAnInputBox
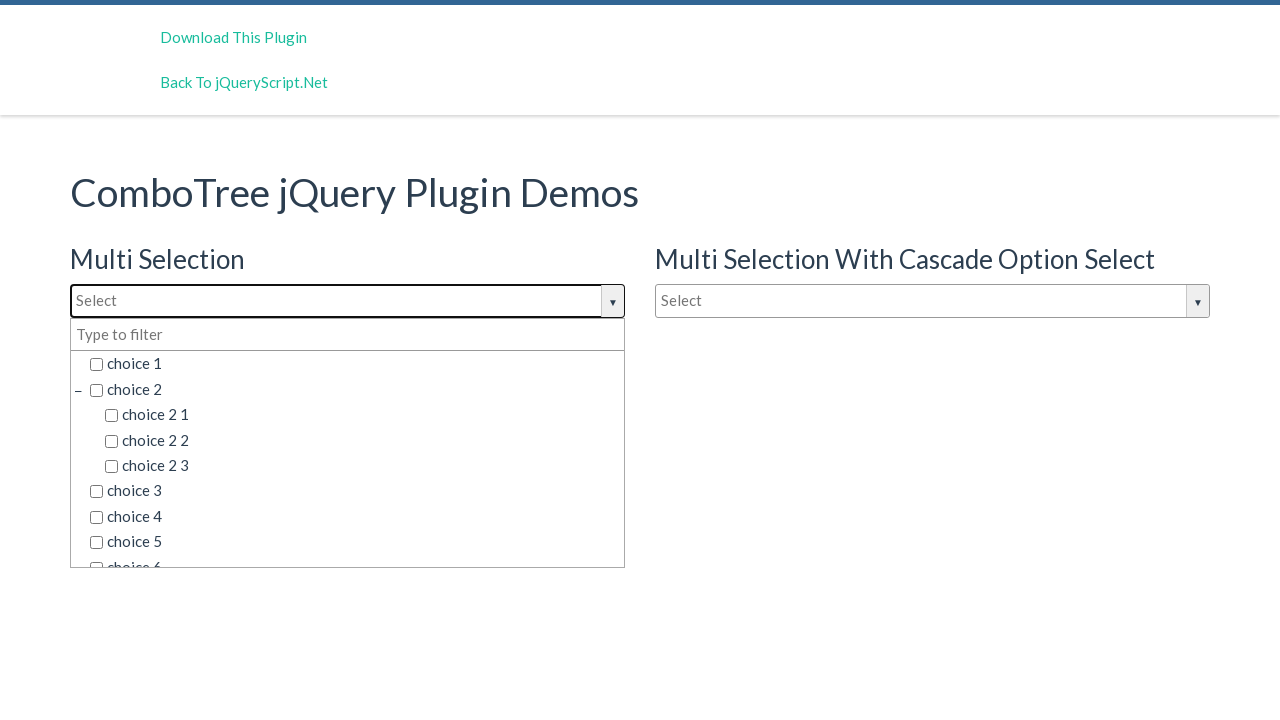

Dropdown options loaded and became visible
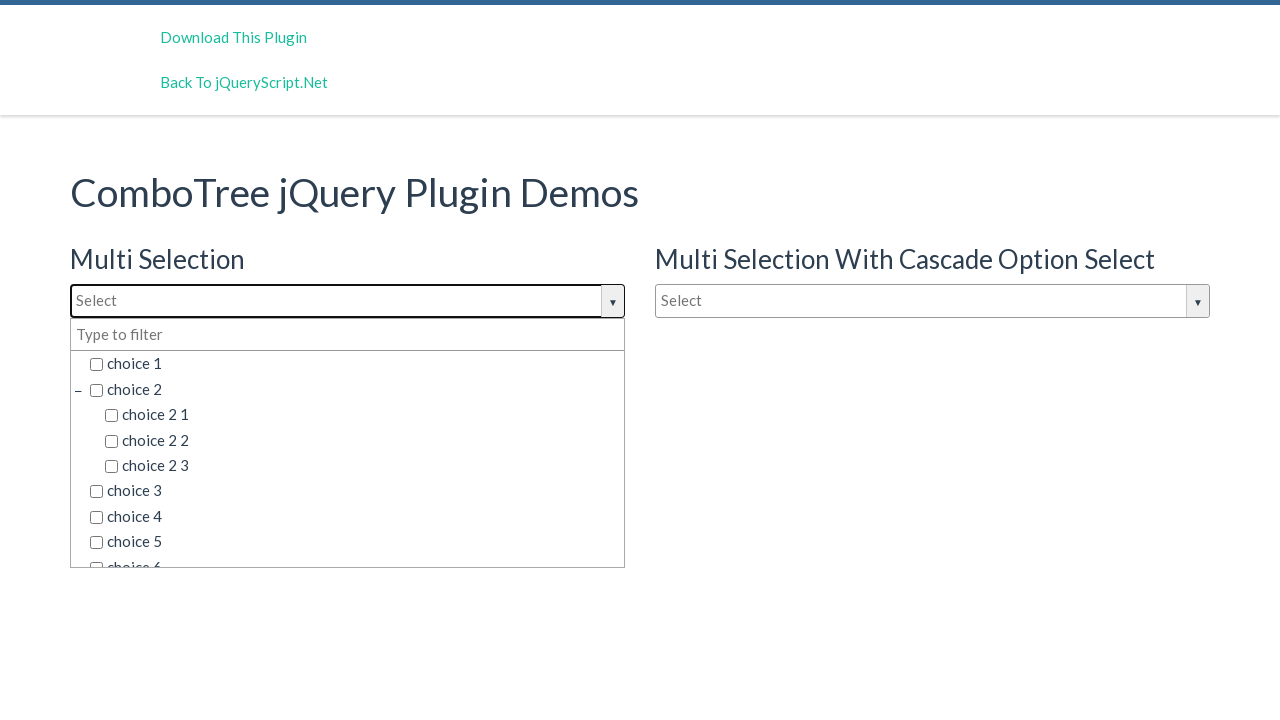

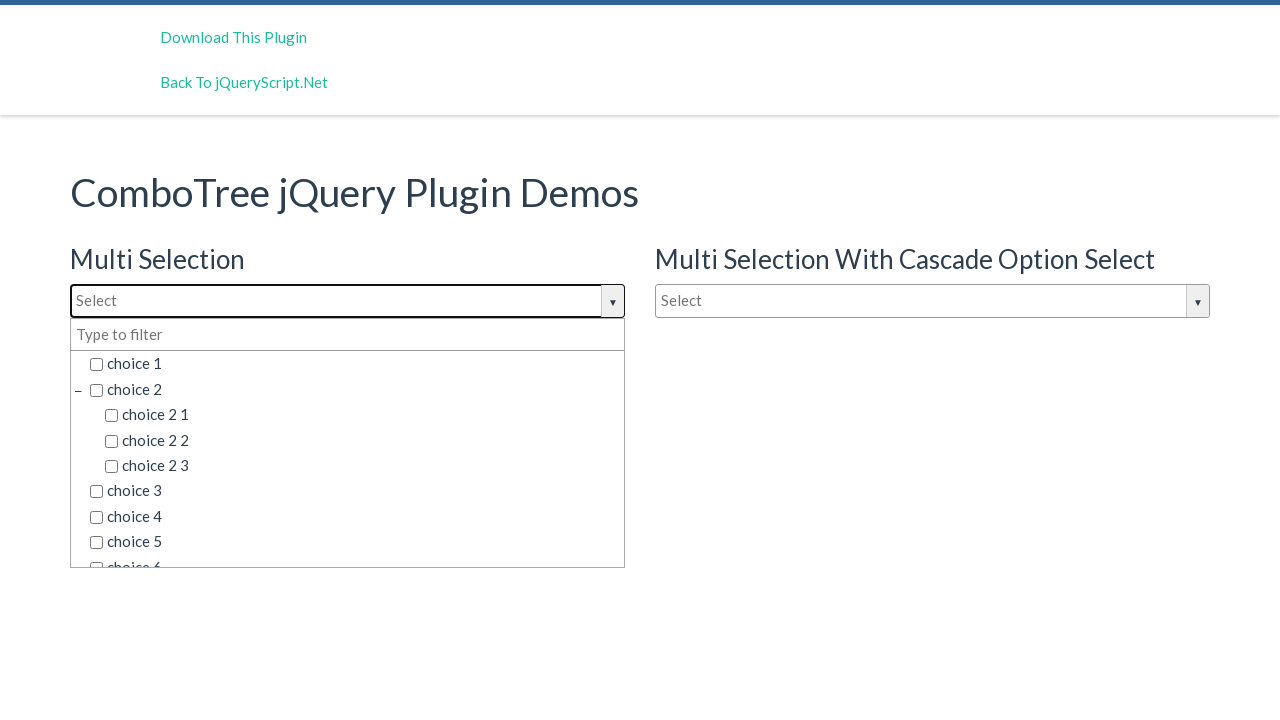